Tests the search functionality on Katalon demo CMS by entering a search query and submitting the search form

Starting URL: https://cms.demo.katalon.com/

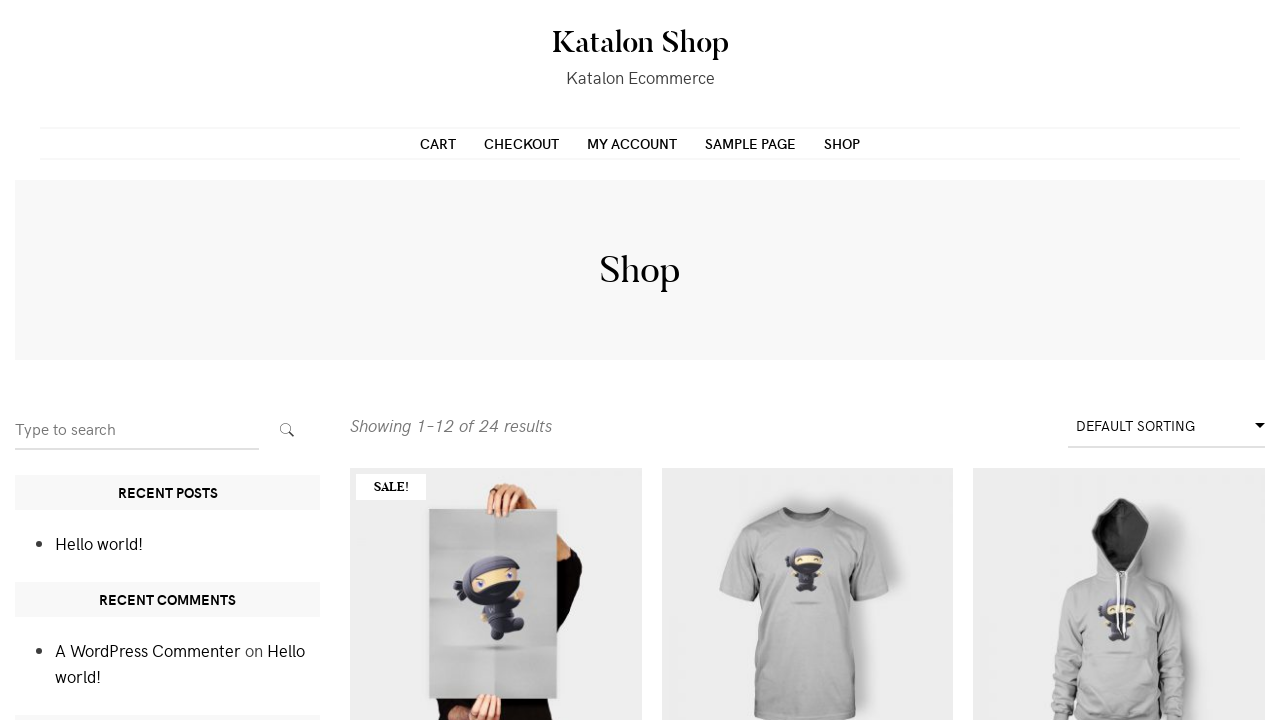

Clicked on search field to focus it at (137, 429) on input[placeholder='Type to search']
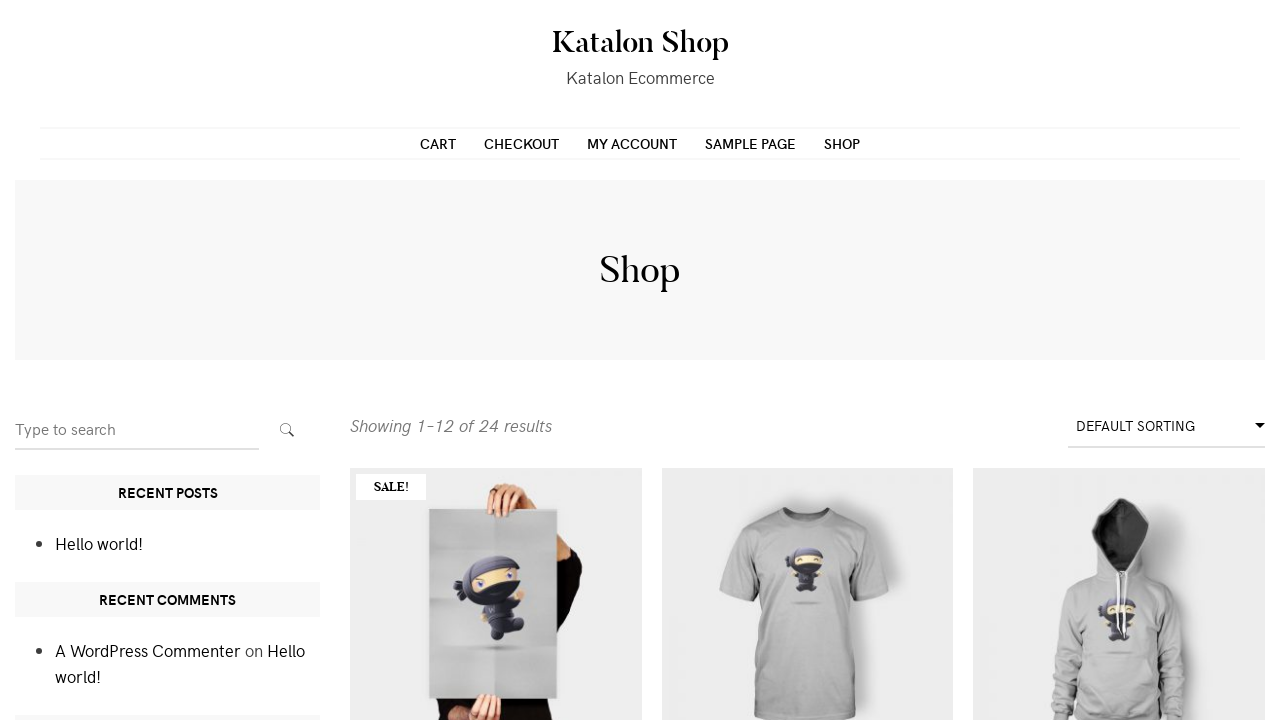

Entered search query 'Flying Ninja' in search field on input[name='s']
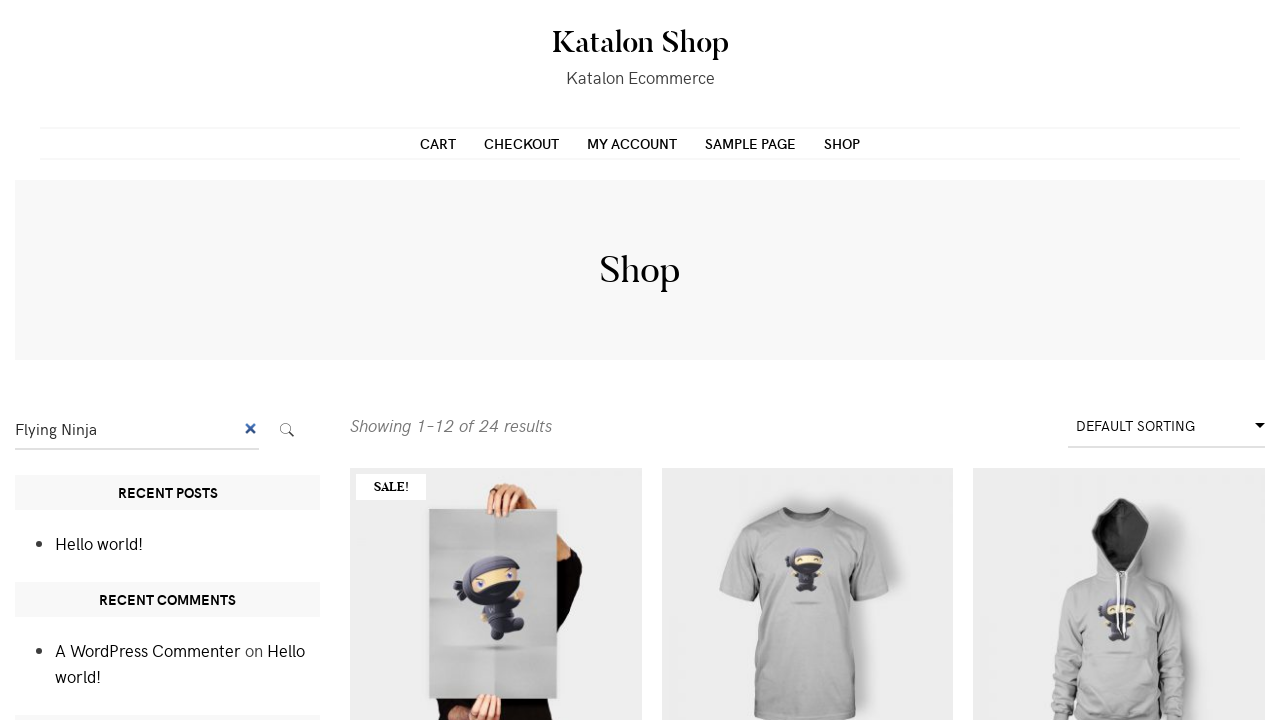

Clicked the search submit button at (287, 430) on button.search-submit
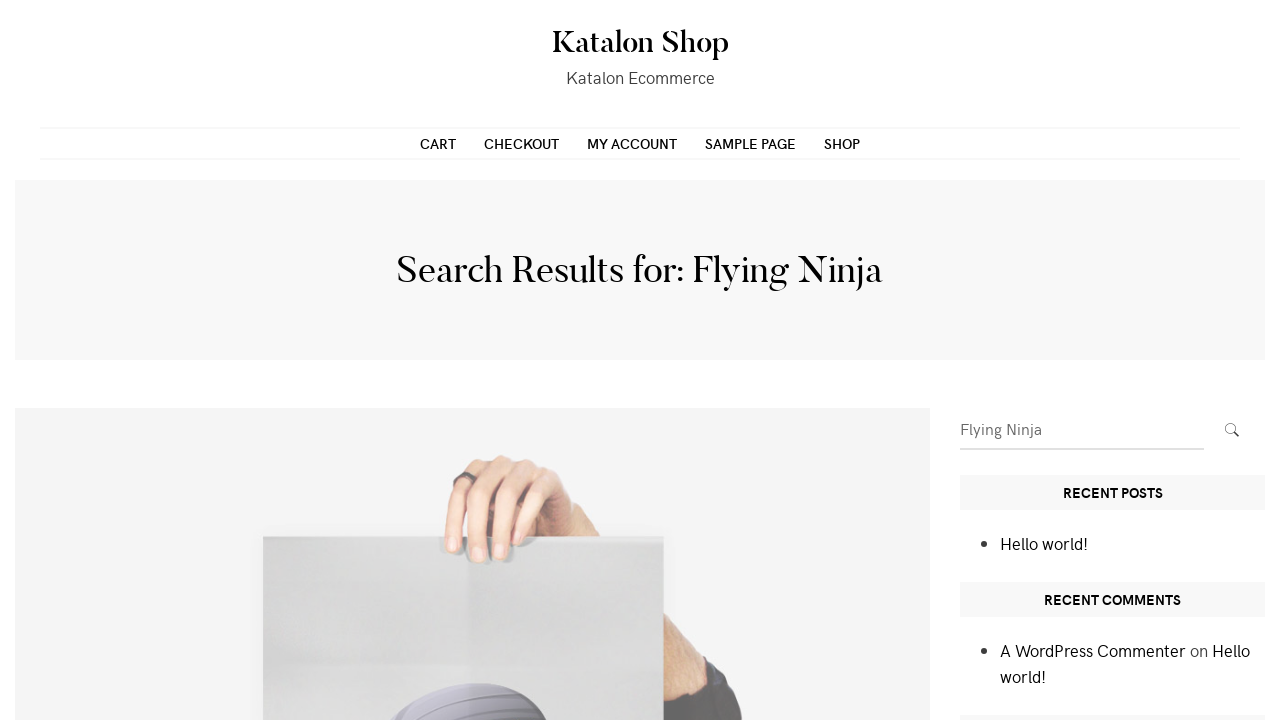

Search results loaded (networkidle state reached)
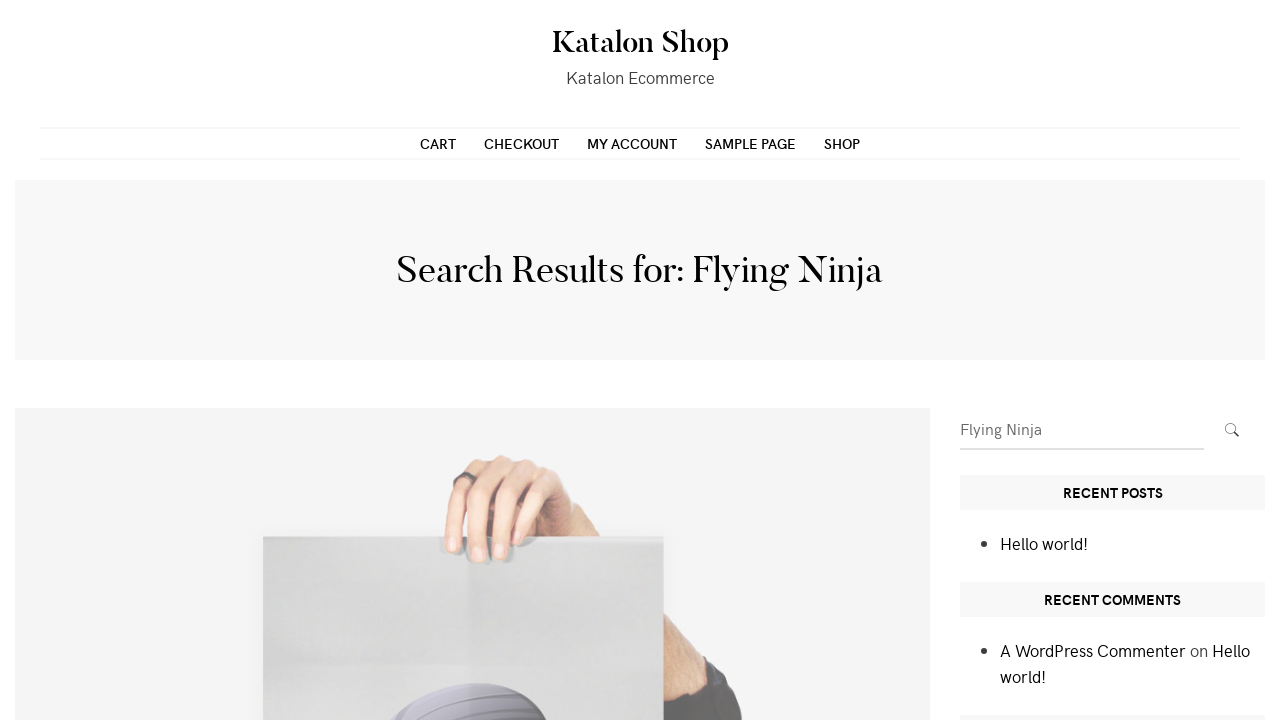

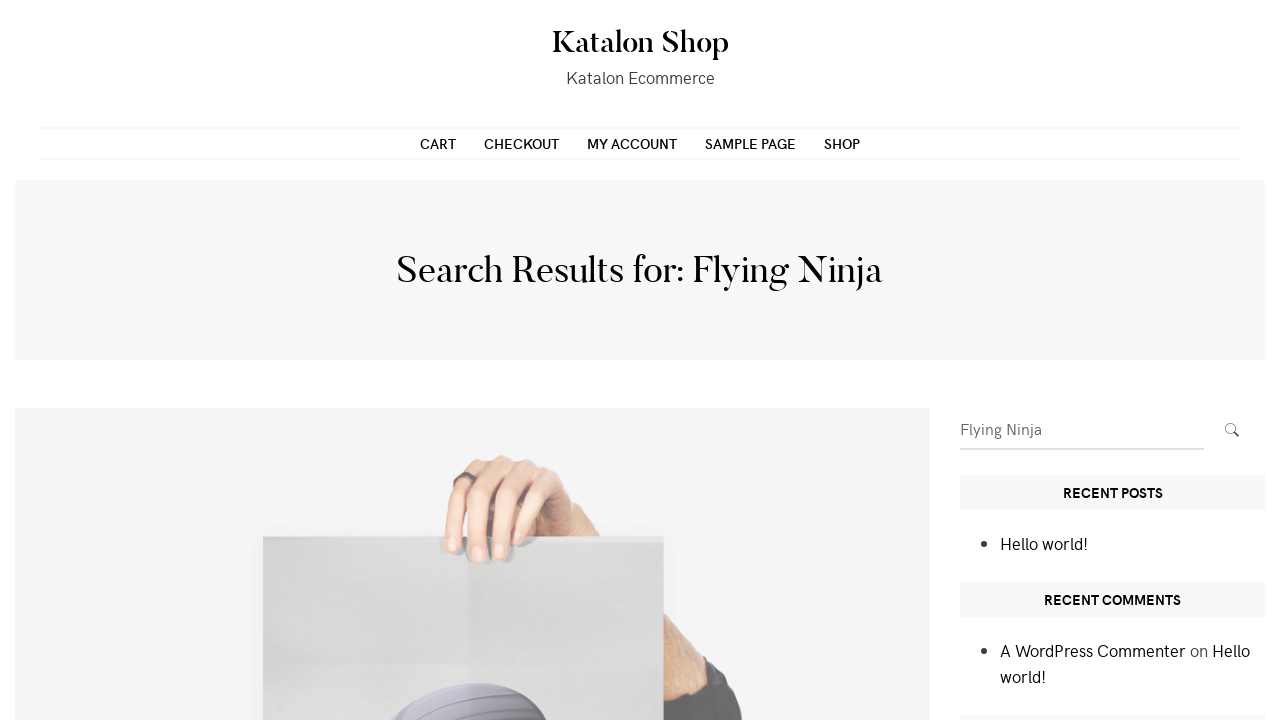